Tests selecting multiple non-consecutive elements using Ctrl/Cmd key modifier

Starting URL: https://automationfc.github.io/jquery-selectable/

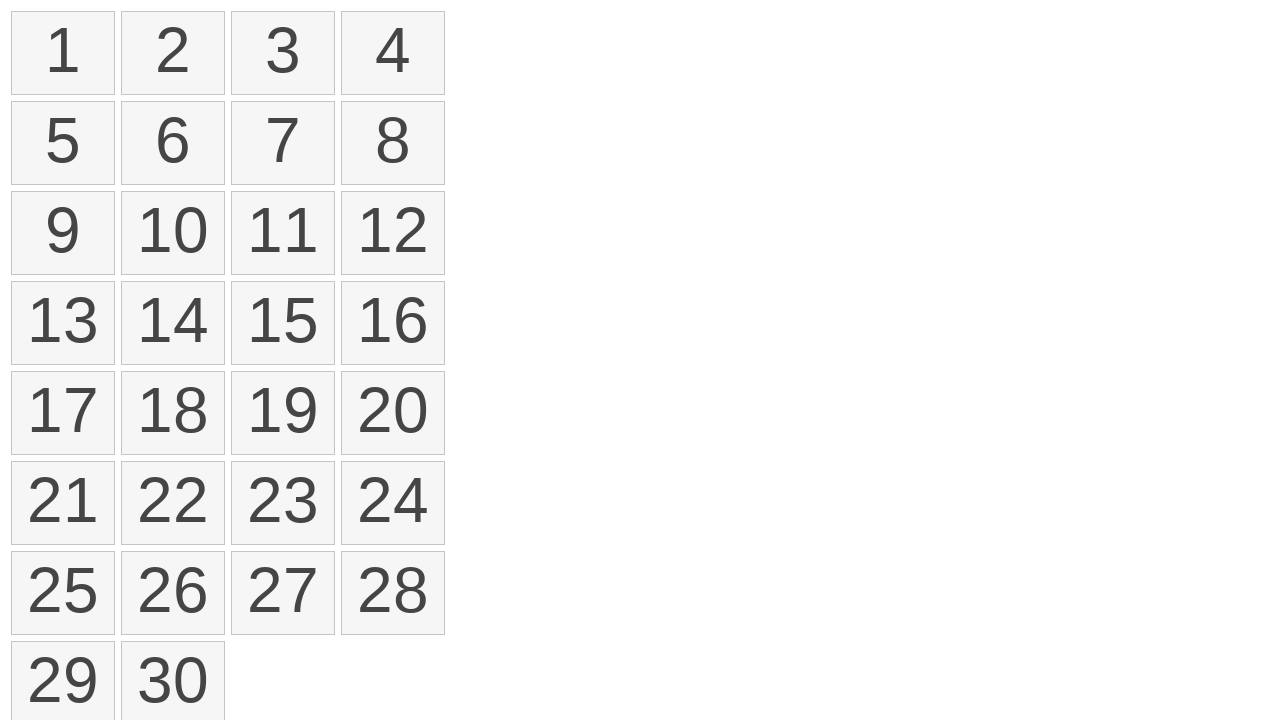

Ctrl+clicked first item (index 0) in selectable list at (63, 53) on ol#selectable>li >> nth=0
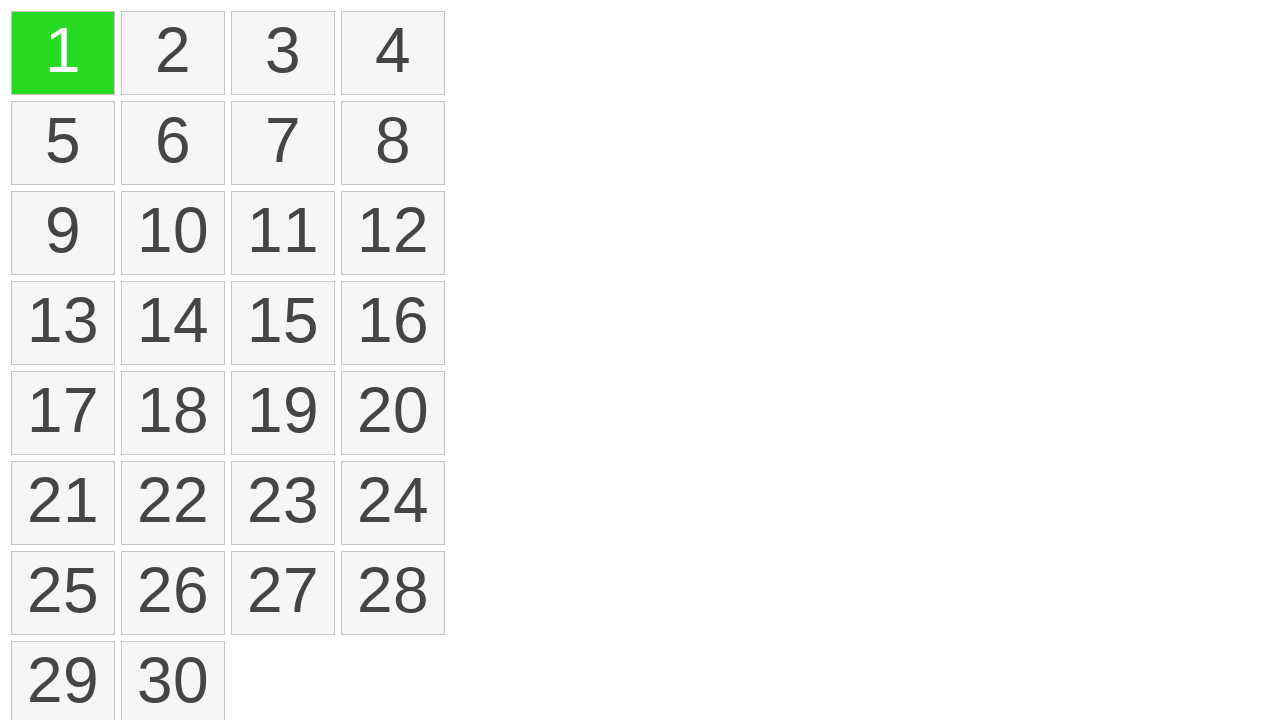

Ctrl+clicked fourth item (index 3) in selectable list at (393, 53) on ol#selectable>li >> nth=3
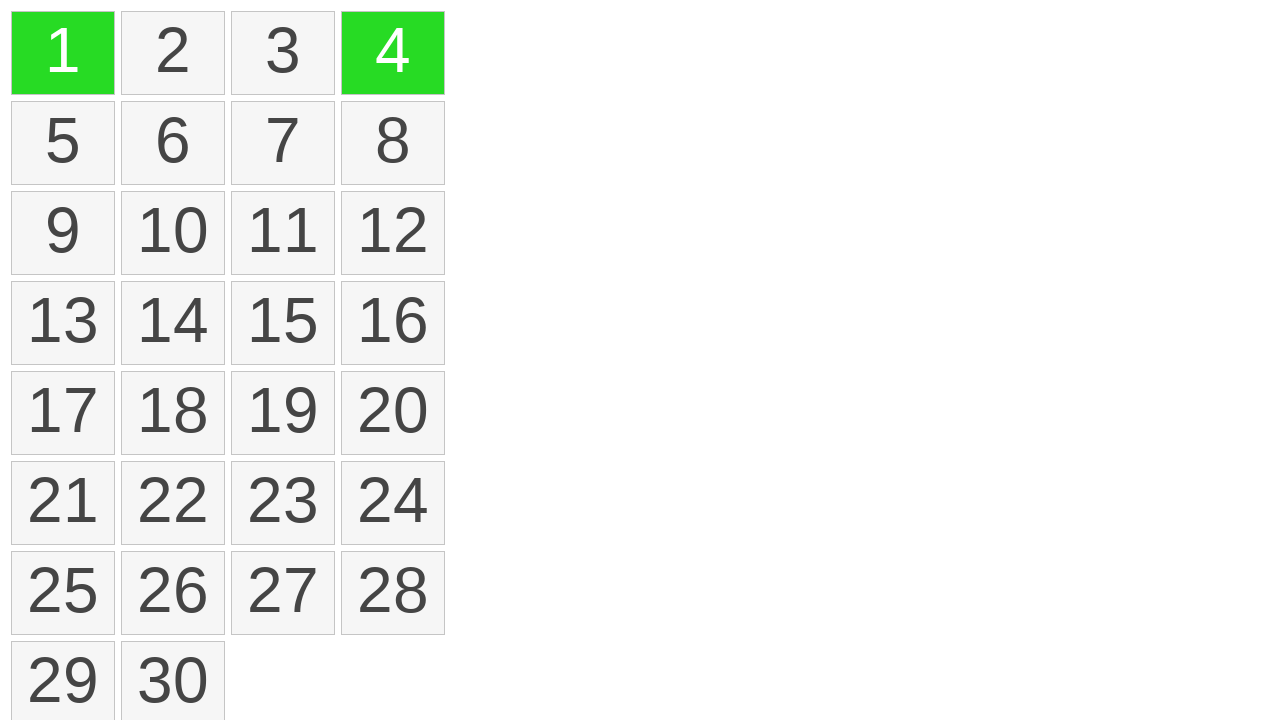

Ctrl+clicked eighth item (index 7) in selectable list at (393, 143) on ol#selectable>li >> nth=7
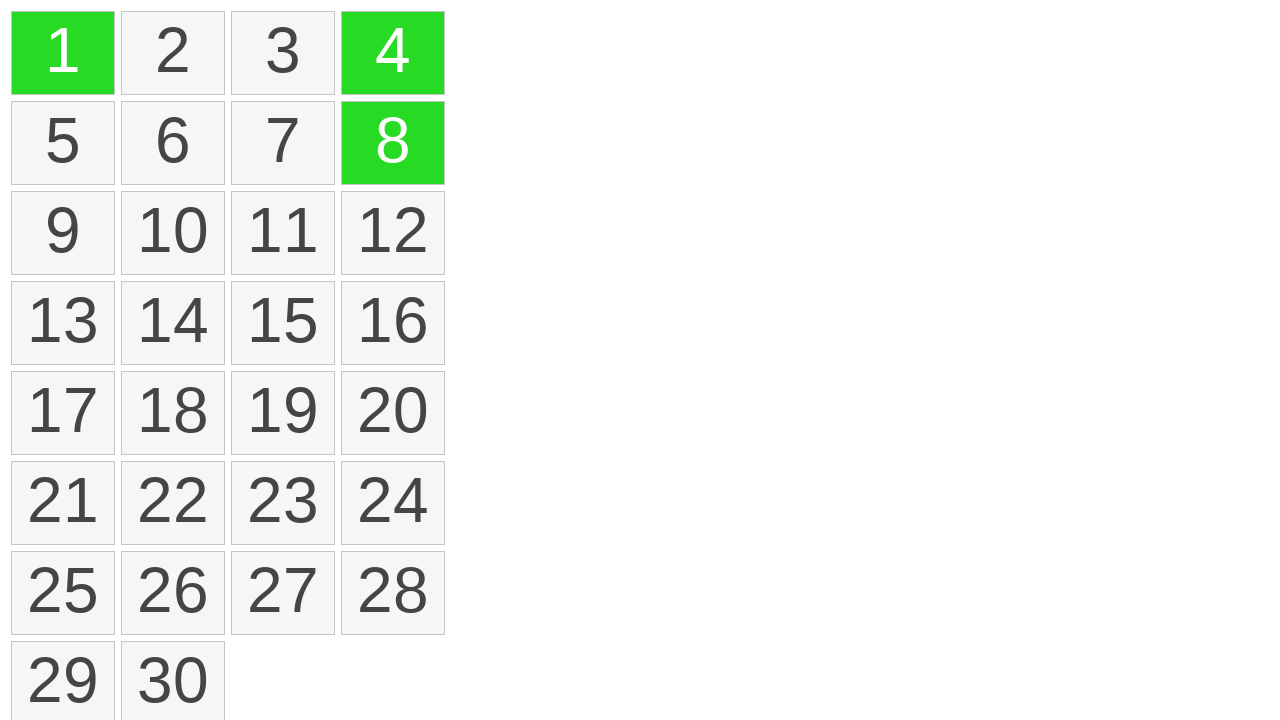

Ctrl+clicked eleventh item (index 10) in selectable list at (283, 233) on ol#selectable>li >> nth=10
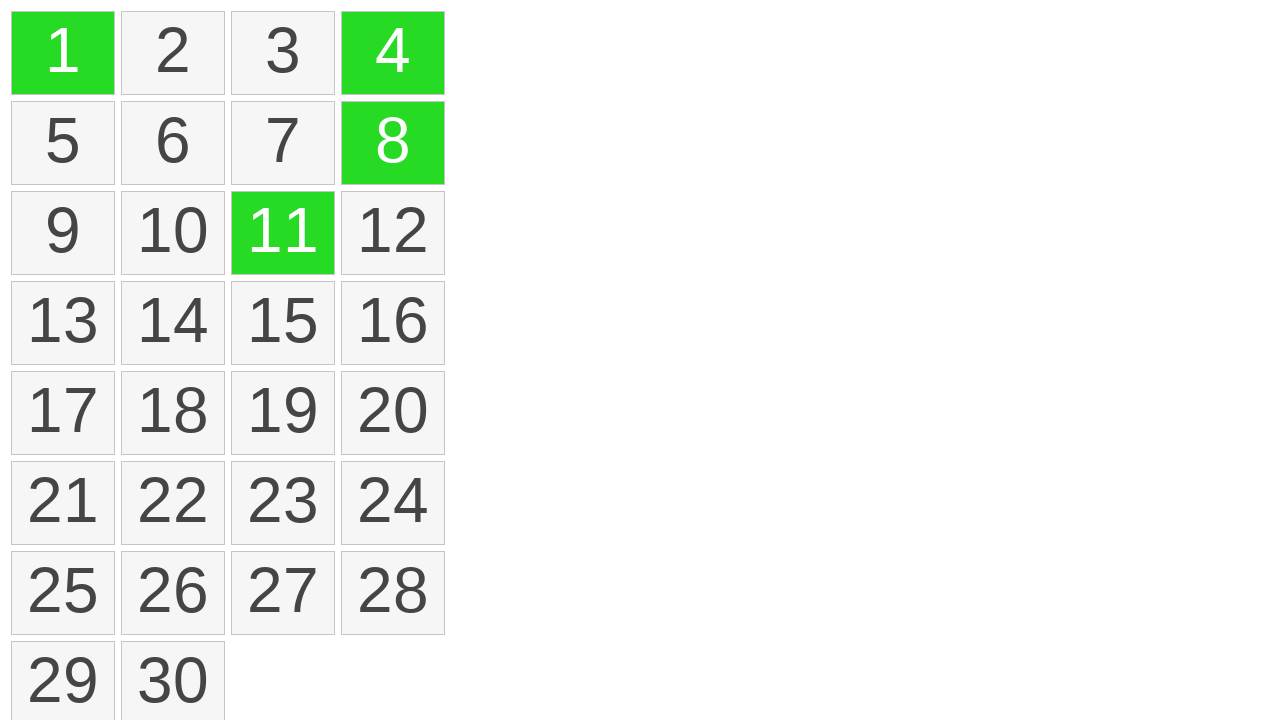

Ctrl+clicked fourteenth item (index 13) in selectable list at (173, 323) on ol#selectable>li >> nth=13
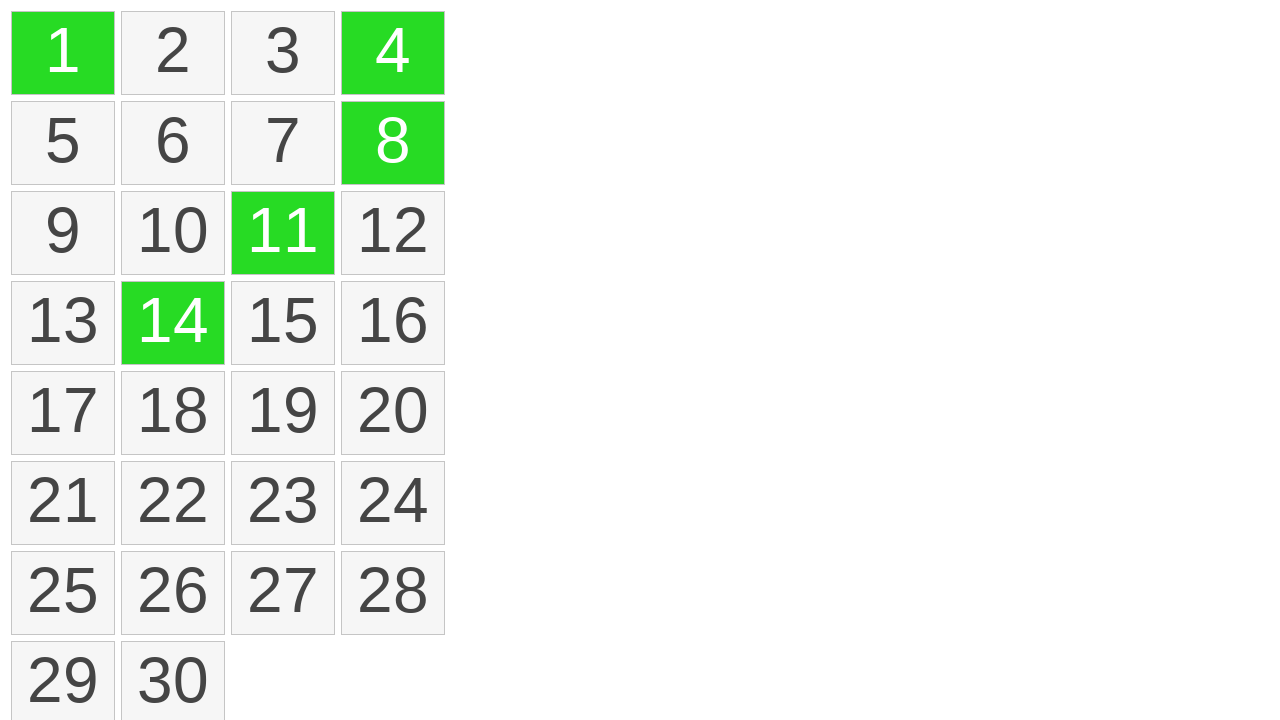

Ctrl+clicked eighteenth item (index 17) in selectable list at (173, 413) on ol#selectable>li >> nth=17
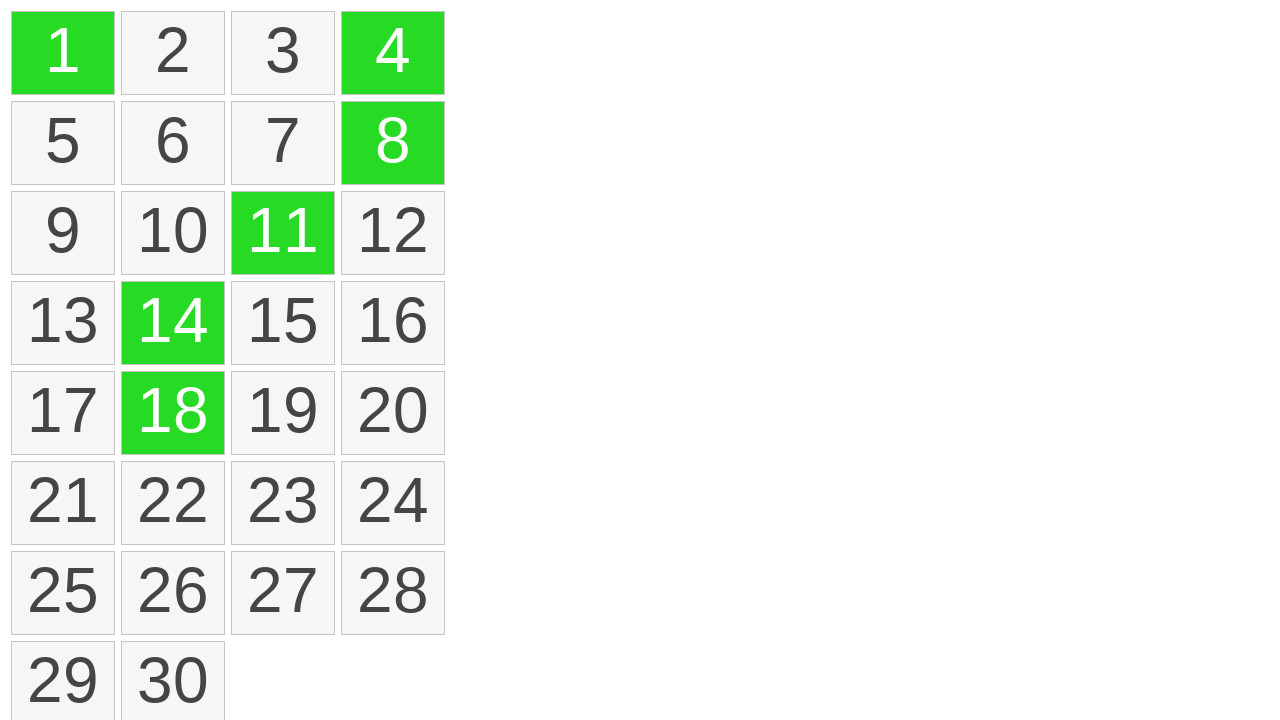

Located all selected elements with ui-selected class
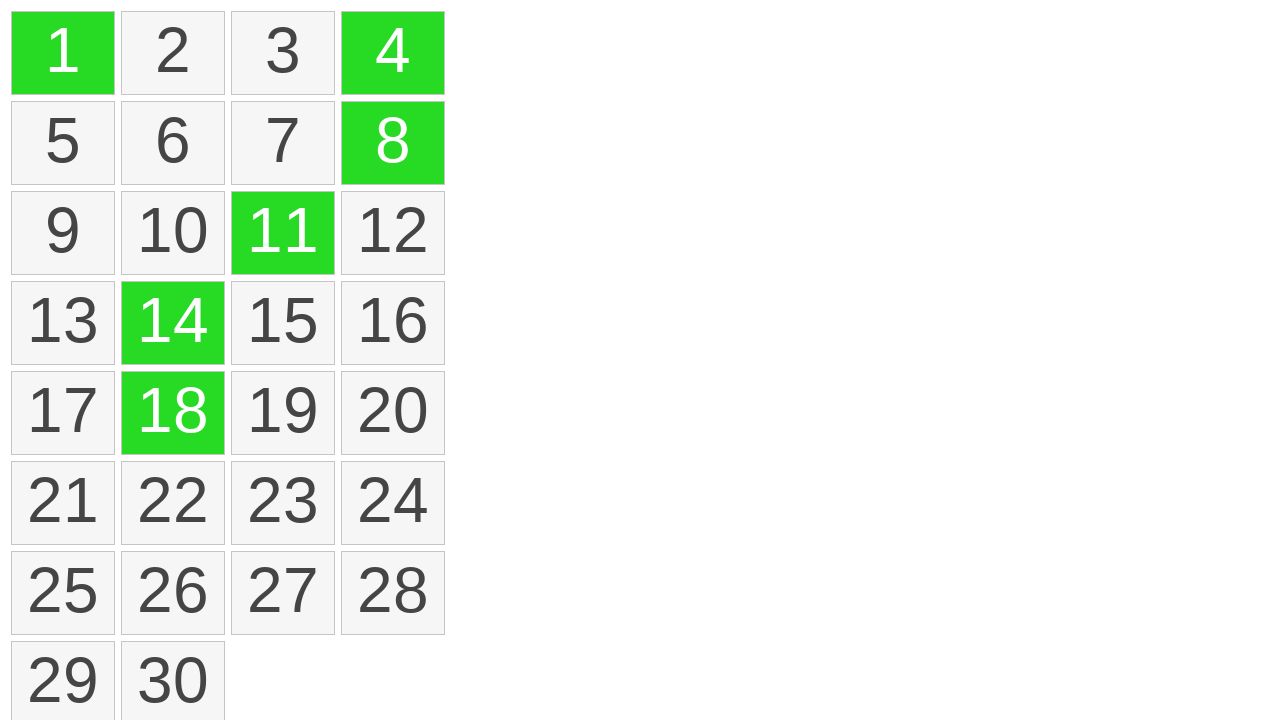

Verified that exactly 6 elements are selected
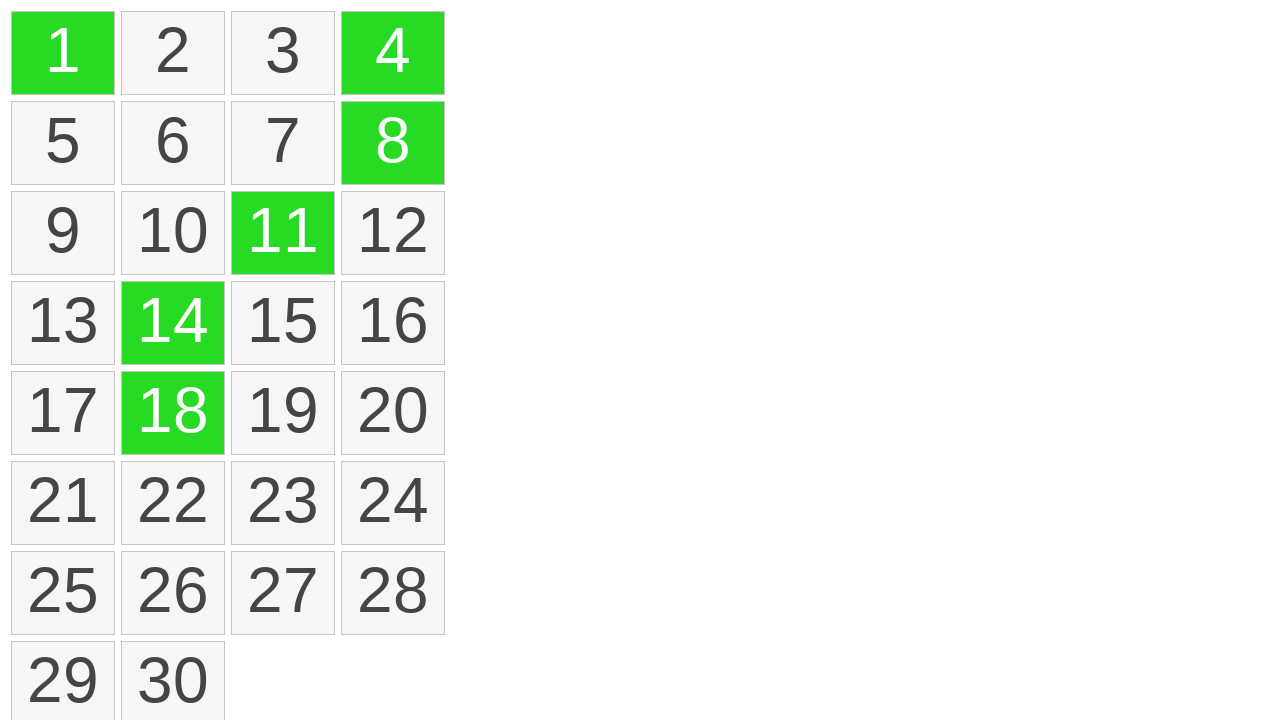

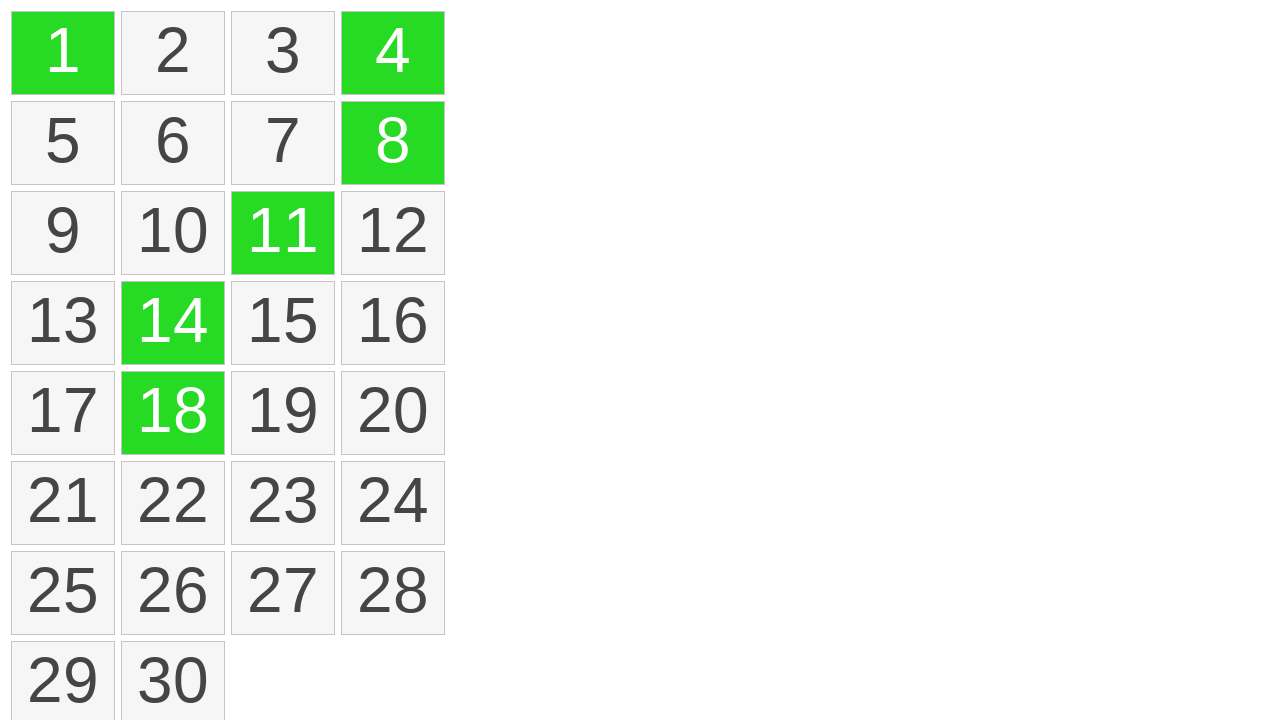